Tests browser tab handling by opening a new tab, switching between tabs, and interacting with elements in both the main and new tab

Starting URL: https://demoqa.com/browser-windows

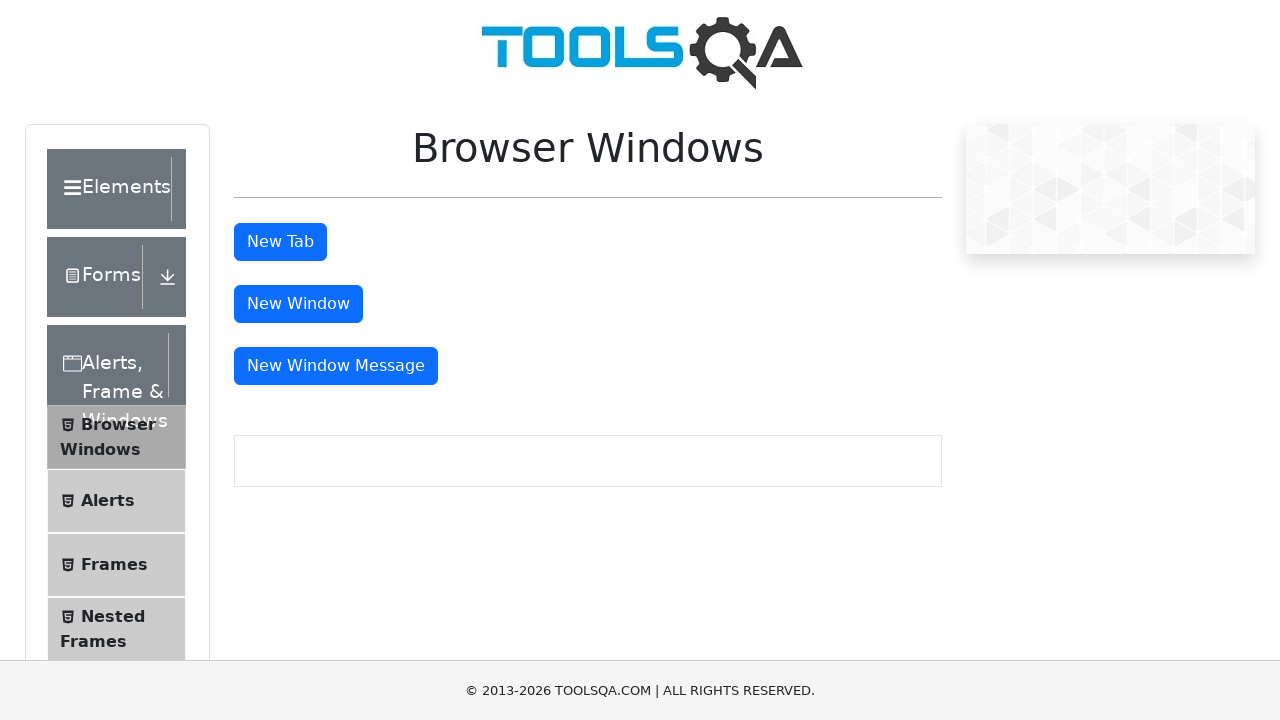

Clicked button to open new tab at (280, 242) on #tabButton
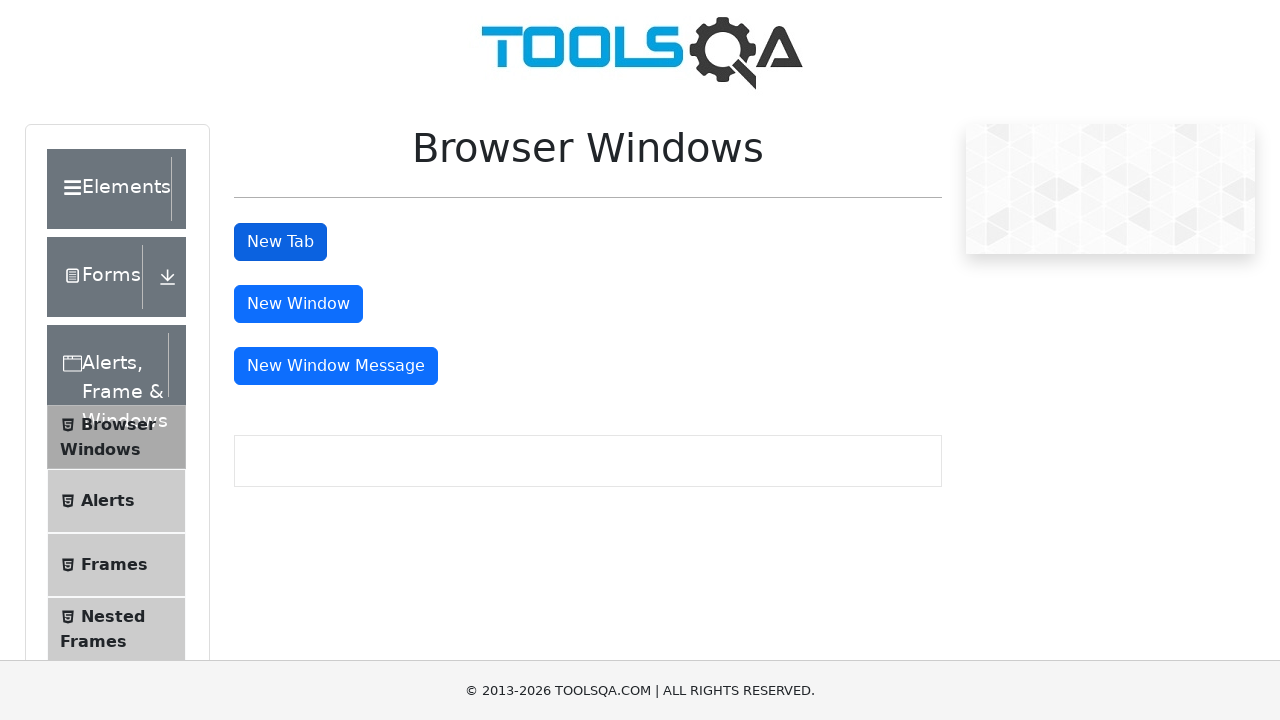

New tab opened and captured at (280, 242) on #tabButton
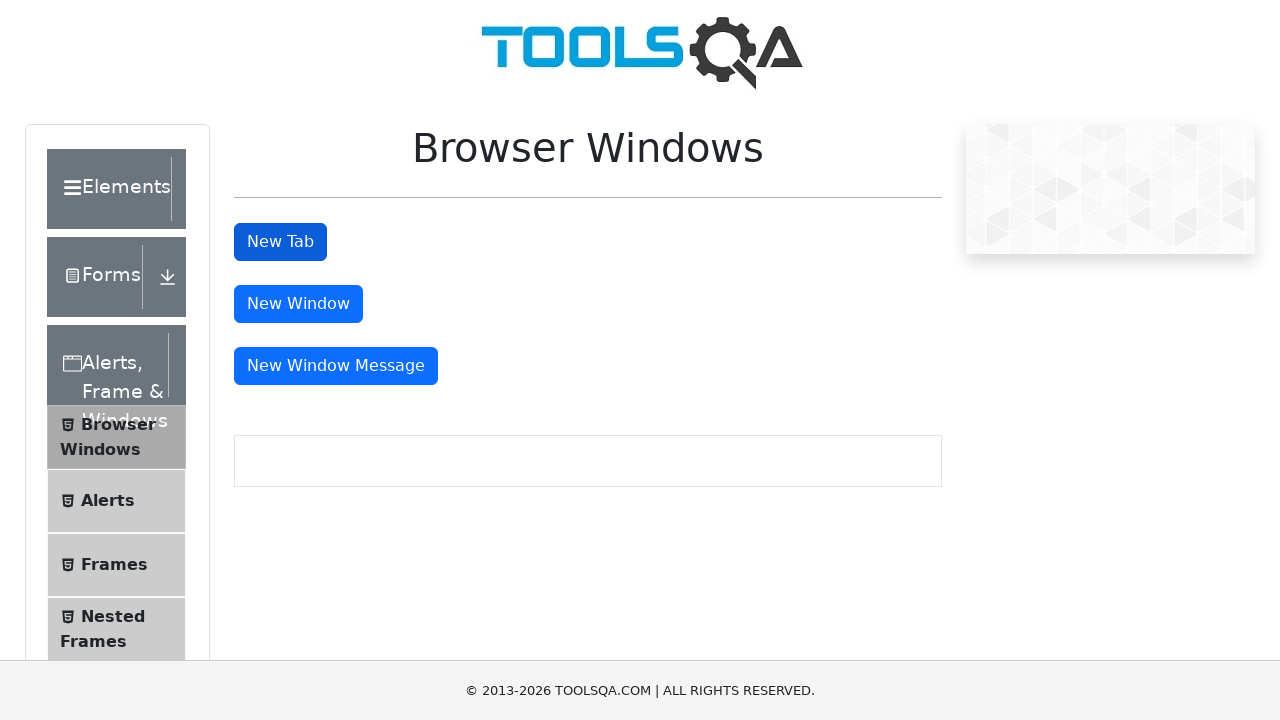

Switched to new tab context
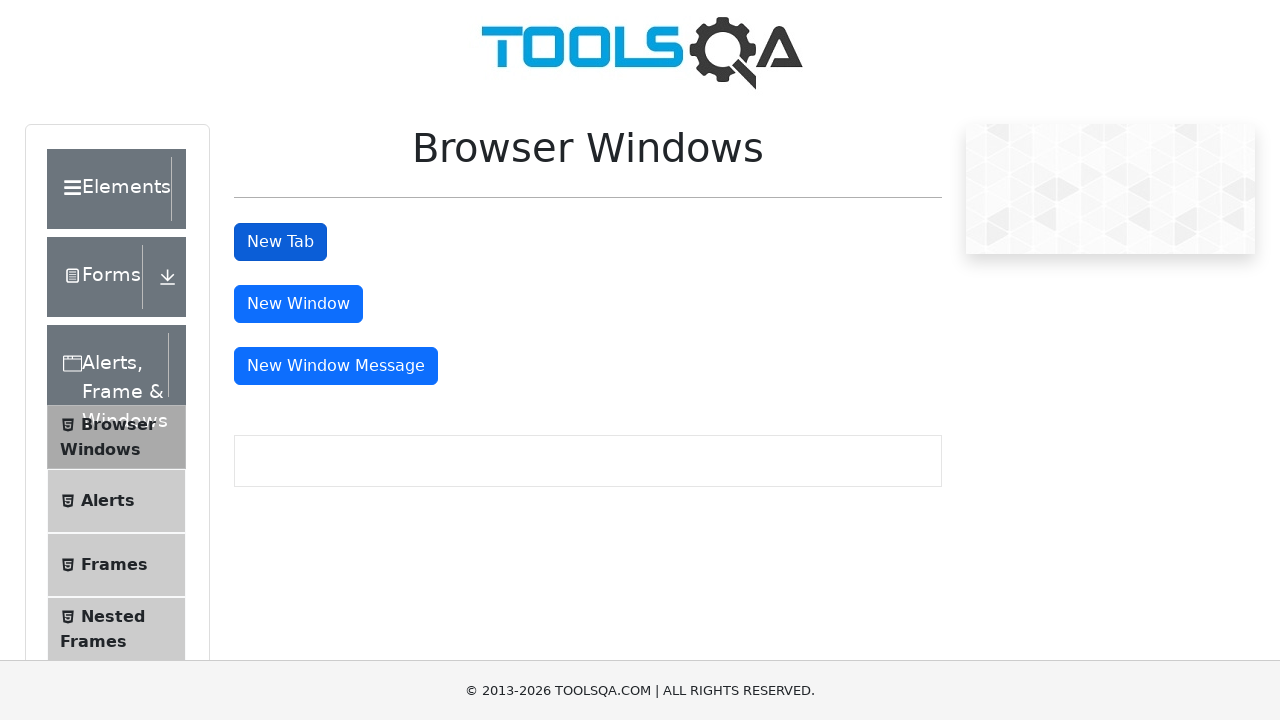

Waited for sample heading to load in new tab
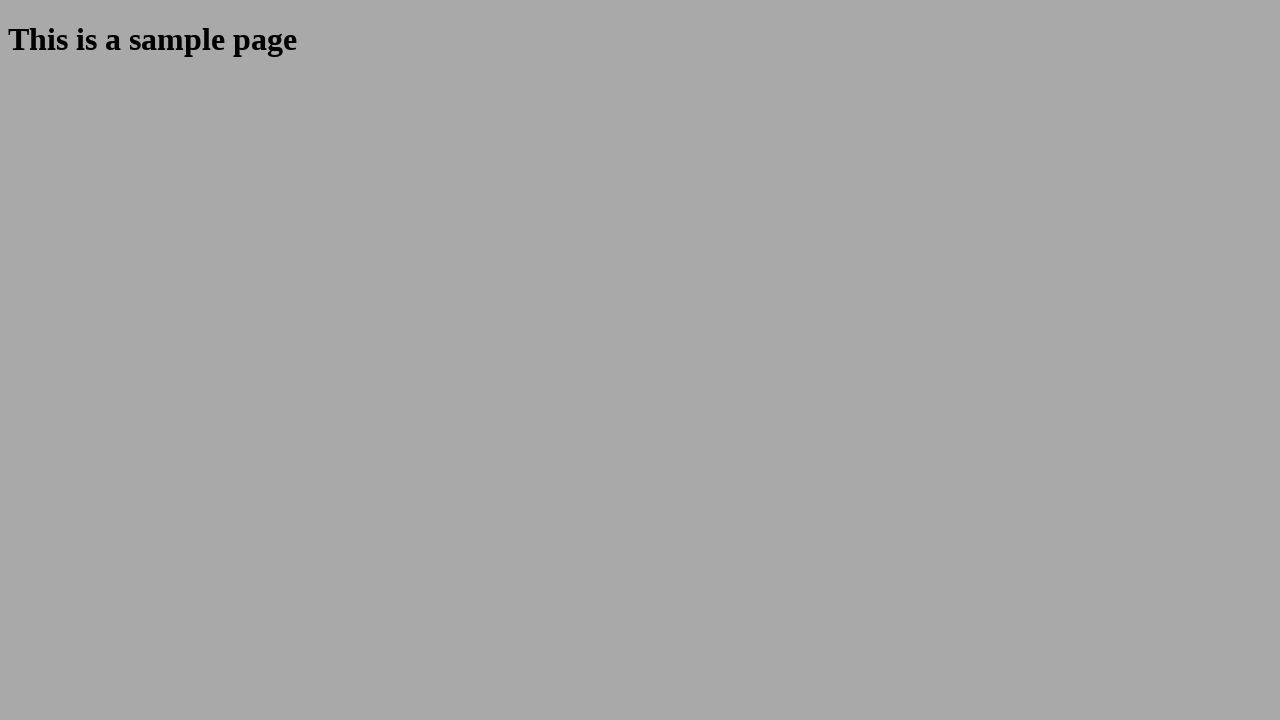

Brought original tab to front
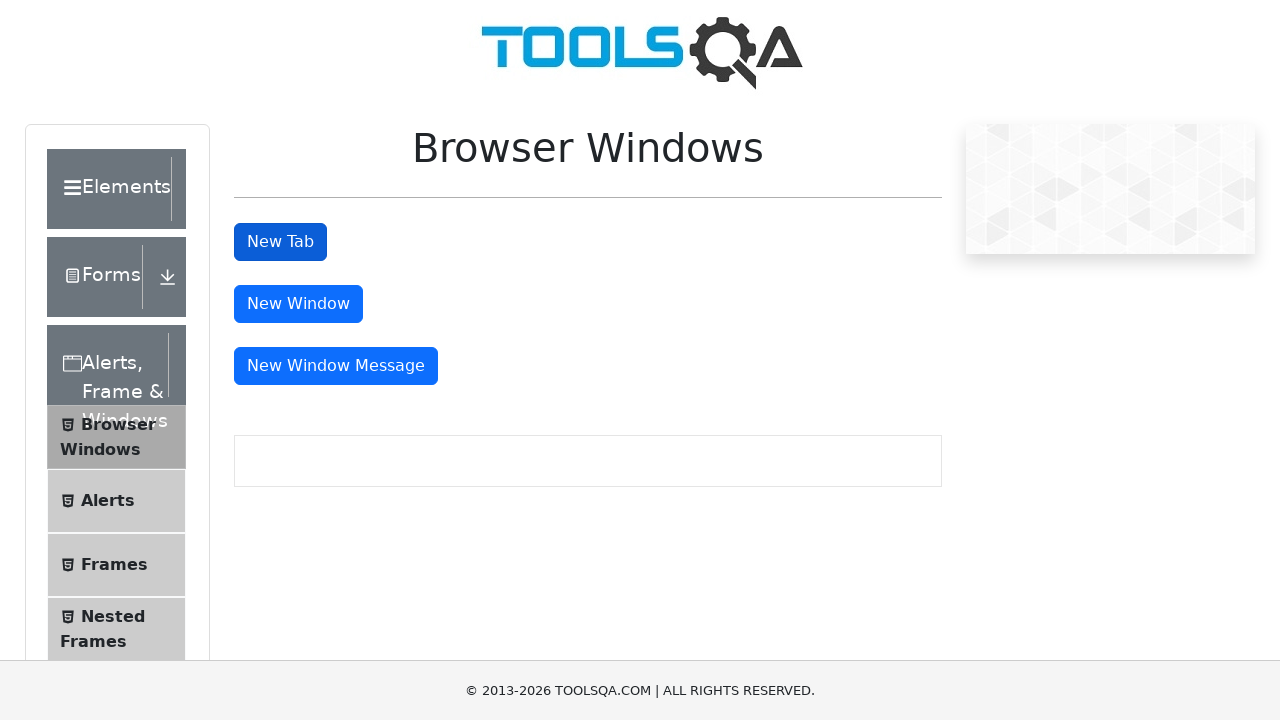

Clicked on Elements in original tab at (109, 189) on xpath=//div[text()='Elements']
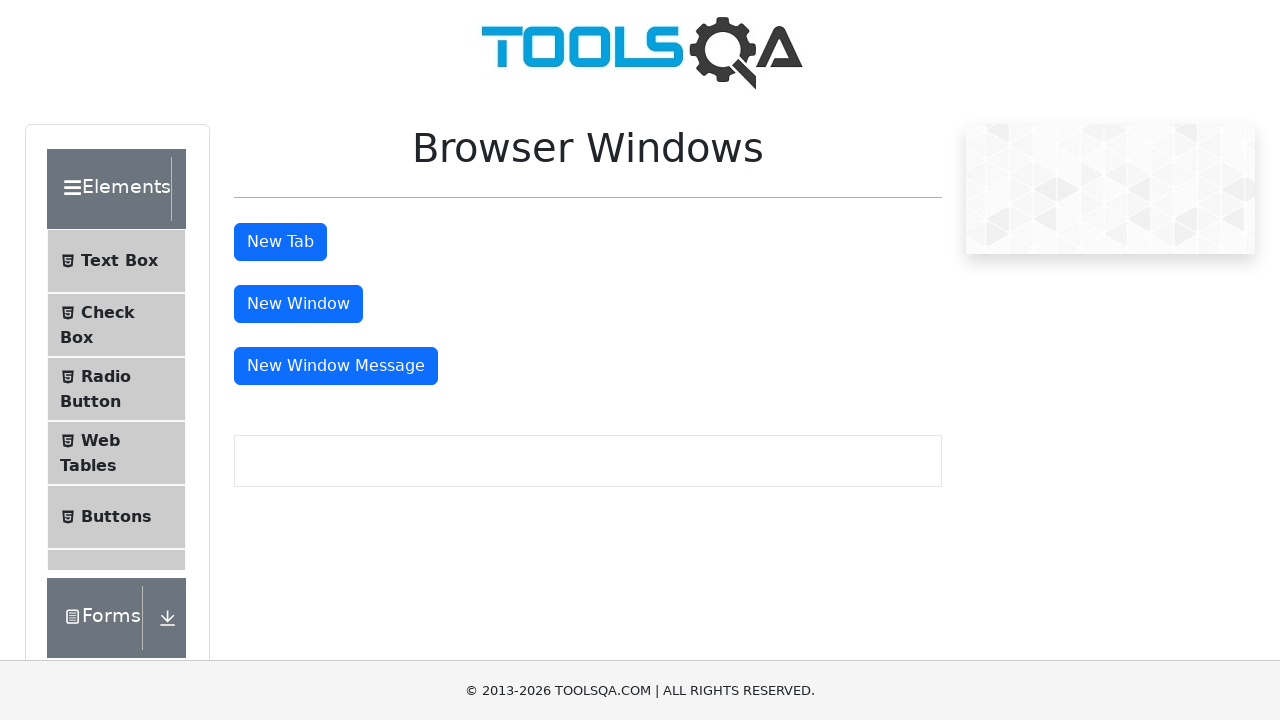

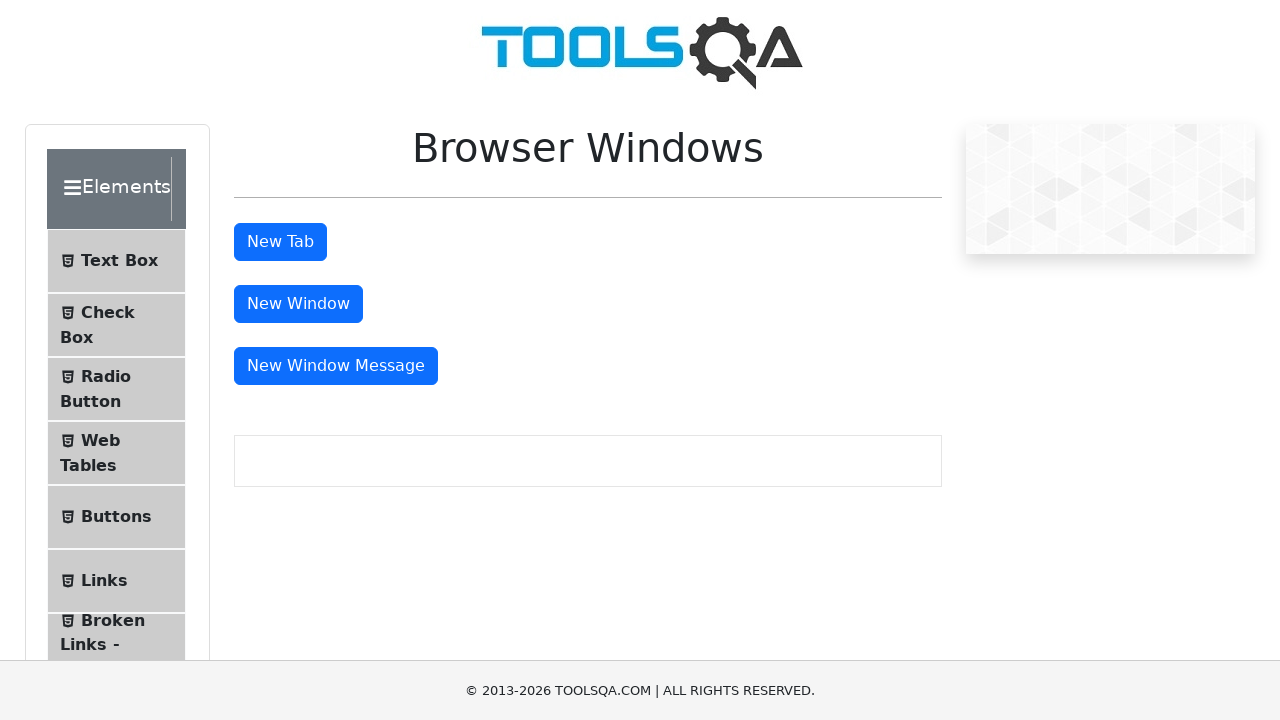